Tests an e-commerce flow by adding multiple products to cart, proceeding through checkout, selecting country, accepting terms, and completing the order

Starting URL: https://rahulshettyacademy.com/seleniumPractise/#/

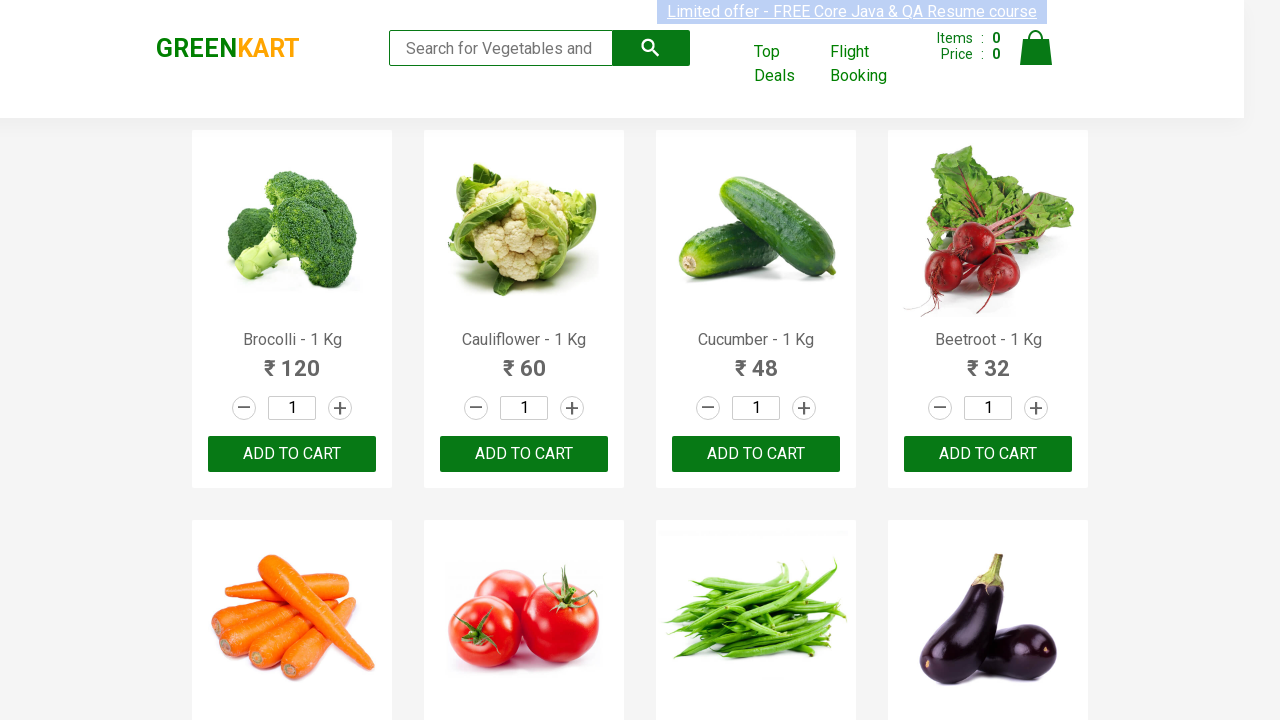

Brocolli product 'ADD TO CART' button is visible
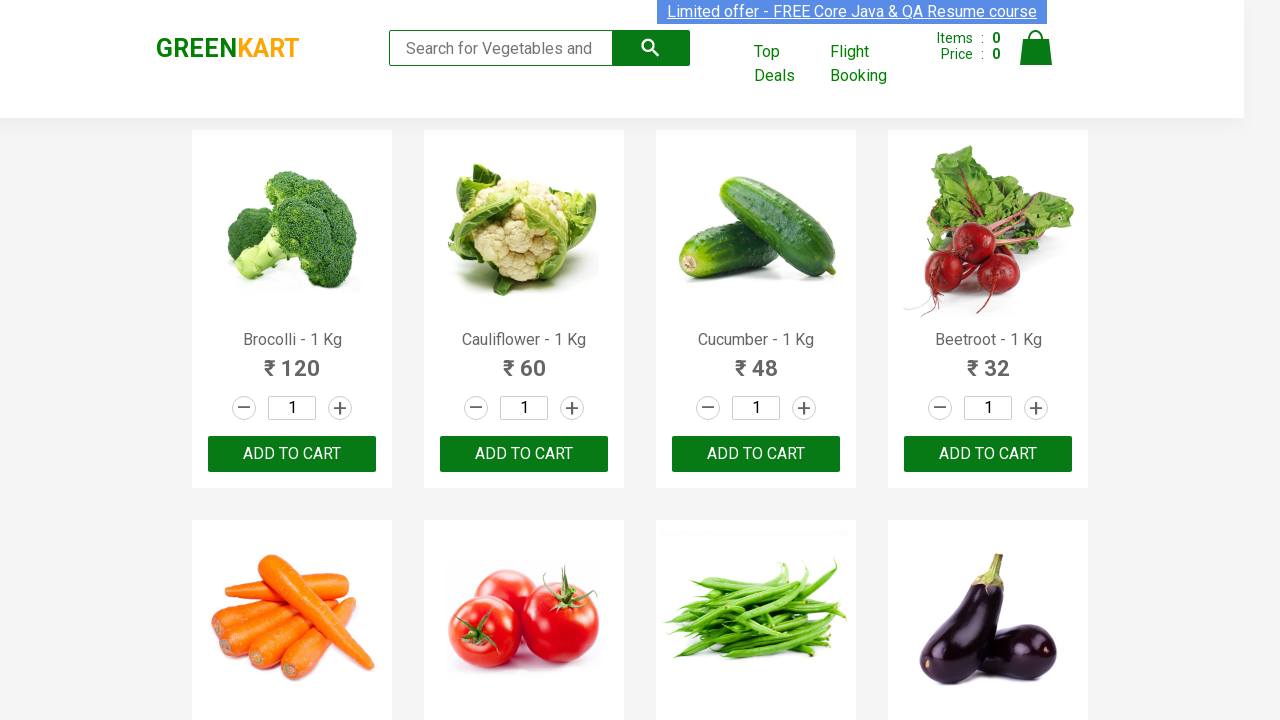

Clicked 'ADD TO CART' button for Brocolli - 1 Kg at (292, 454) on xpath=//div[@class="product" and .//h4[text()="Brocolli - 1 Kg"]]//button[text()
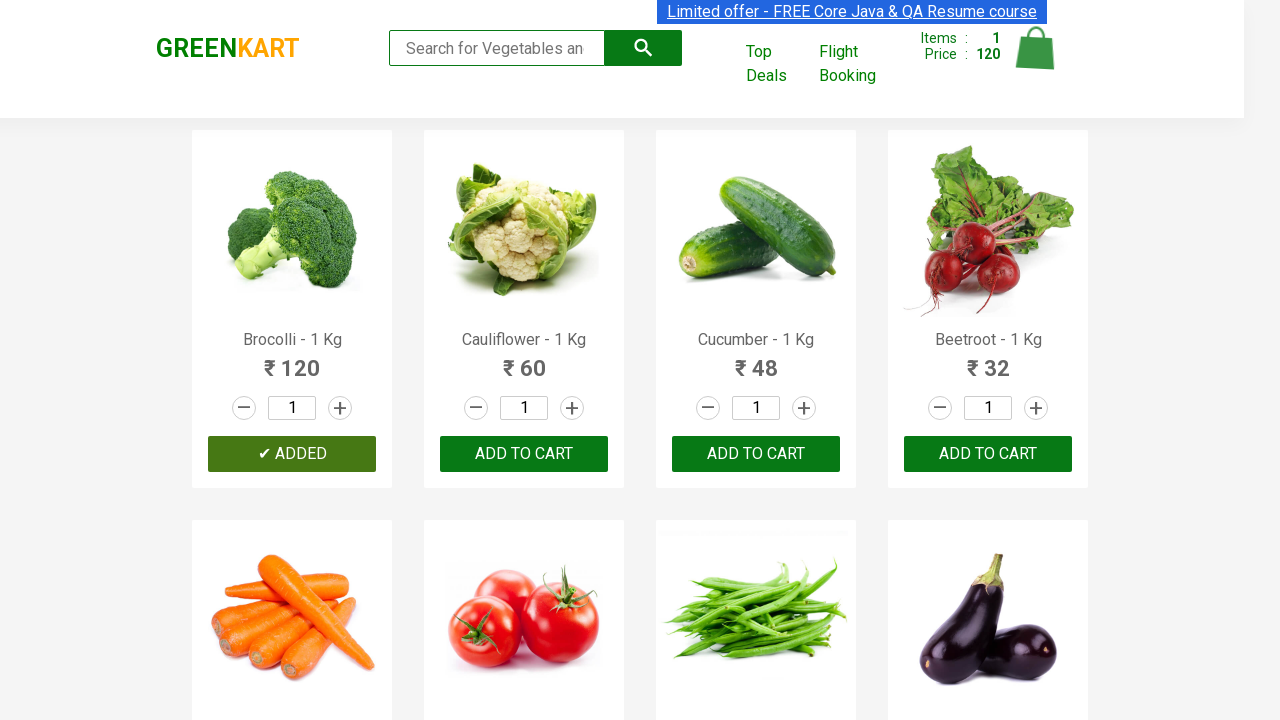

Cauliflower product 'ADD TO CART' button is visible
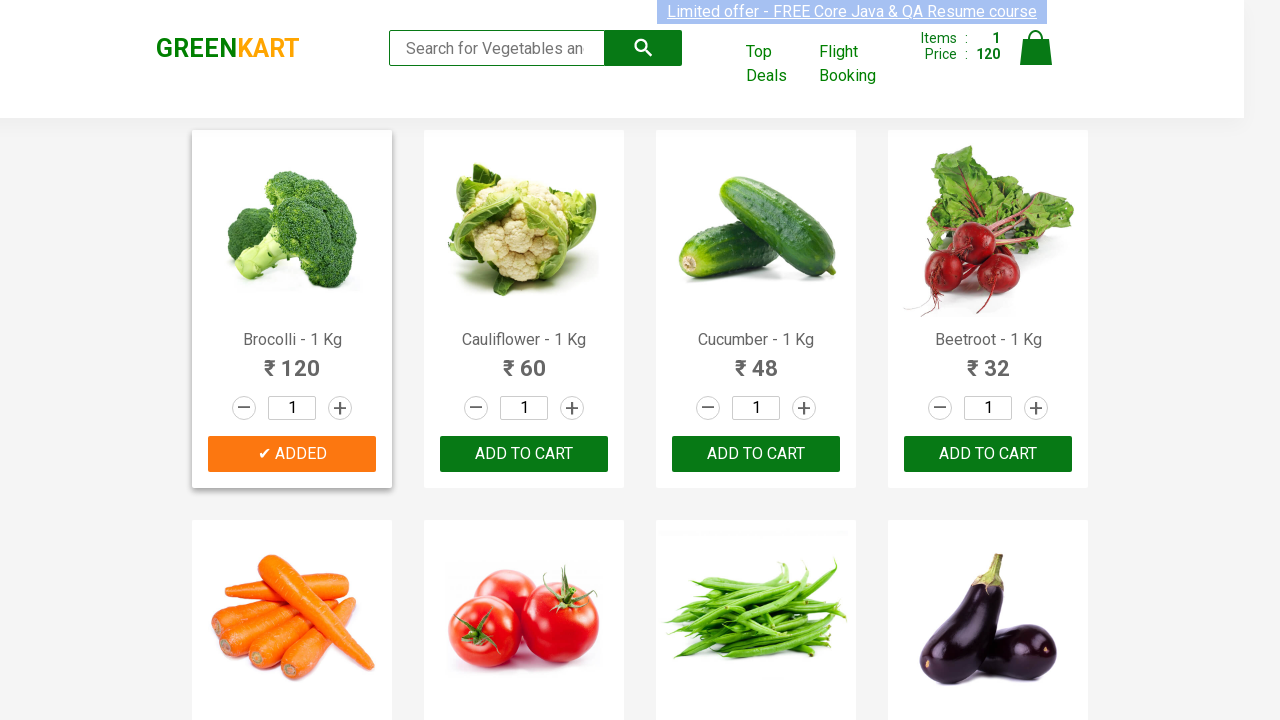

Clicked 'ADD TO CART' button for Cauliflower - 1 Kg at (524, 454) on xpath=//div[@class="product" and .//h4[text()="Cauliflower - 1 Kg"]]//button[tex
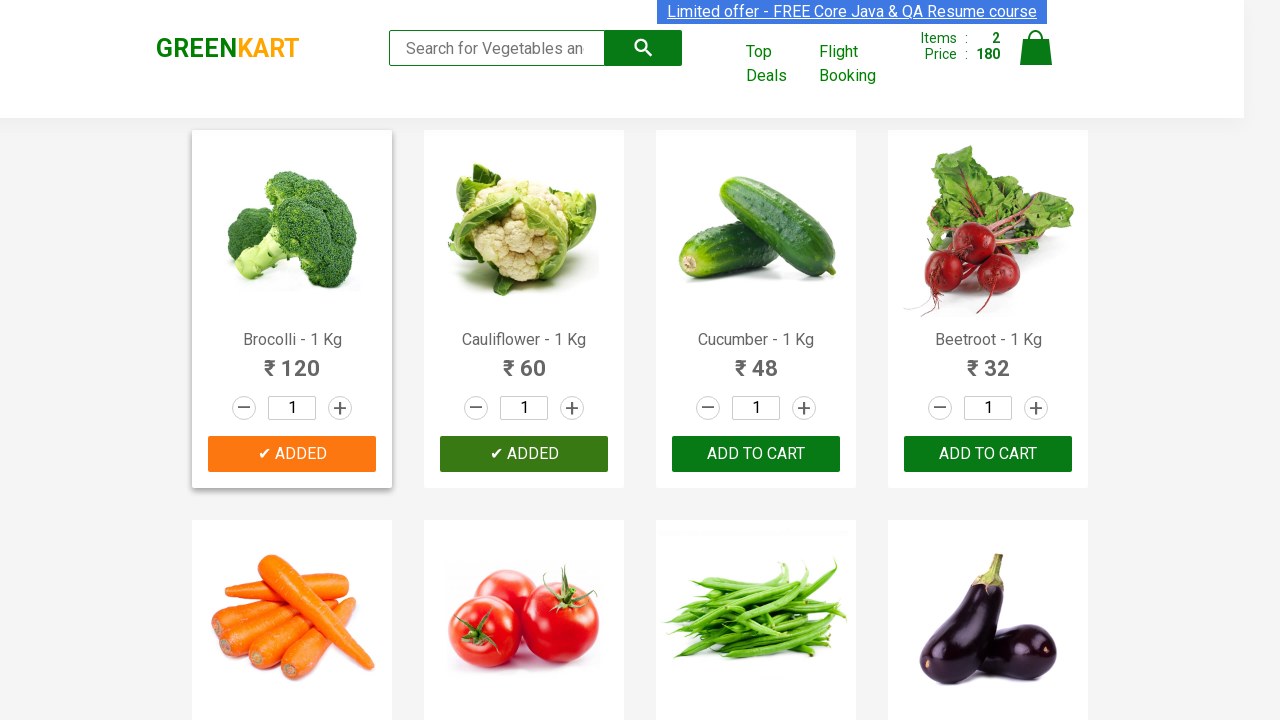

Cucumber product 'ADD TO CART' button is visible
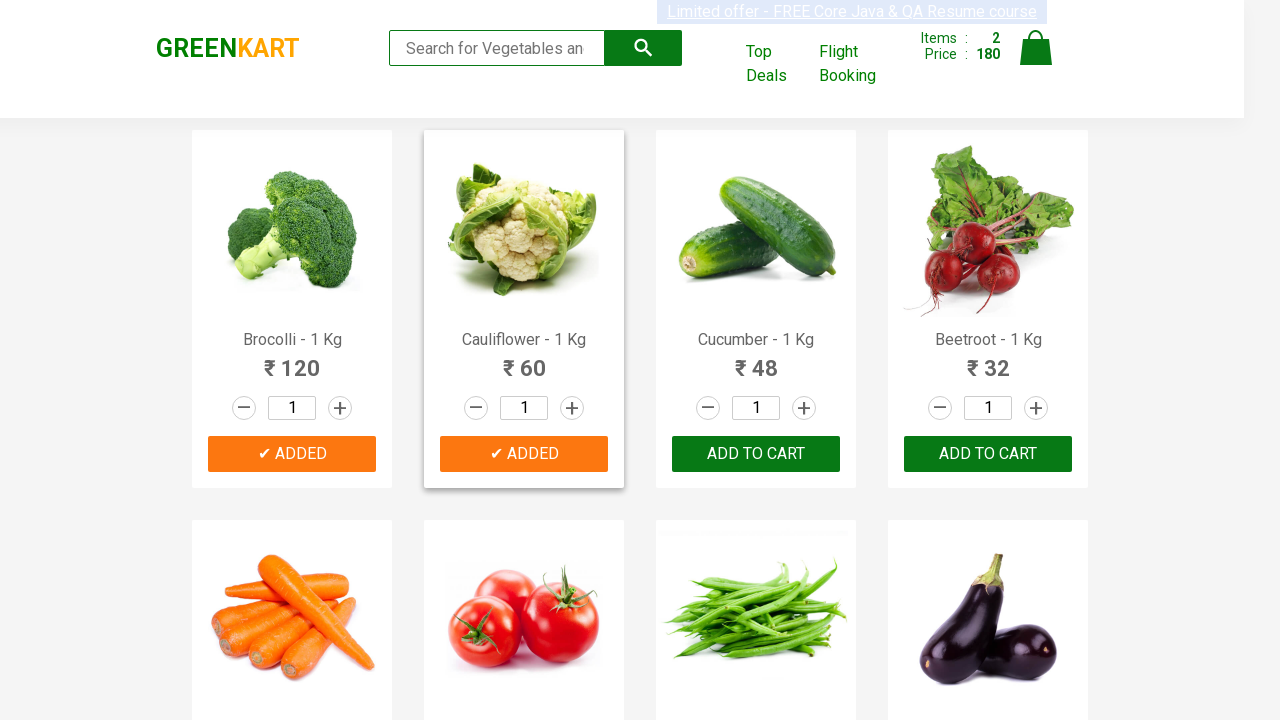

Clicked 'ADD TO CART' button for Cucumber - 1 Kg at (756, 454) on xpath=//div[@class="product" and .//h4[text()="Cucumber - 1 Kg"]]//button[text()
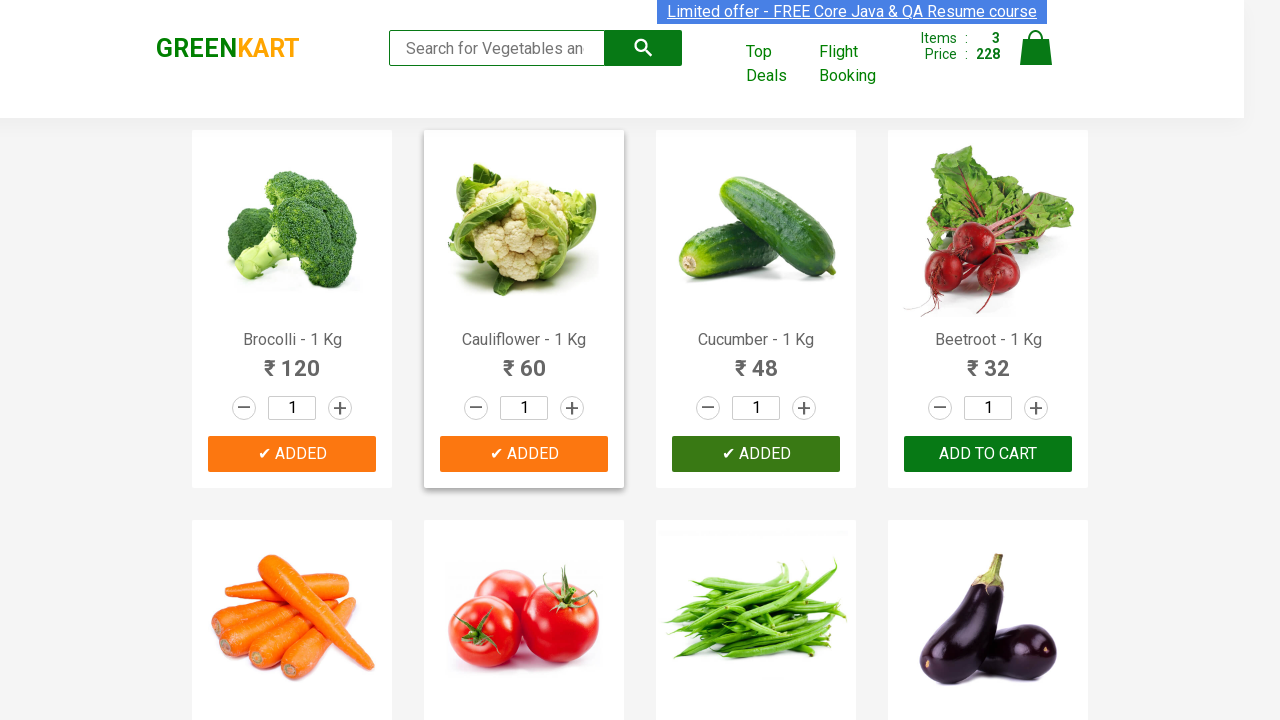

Beetroot product 'ADD TO CART' button is visible
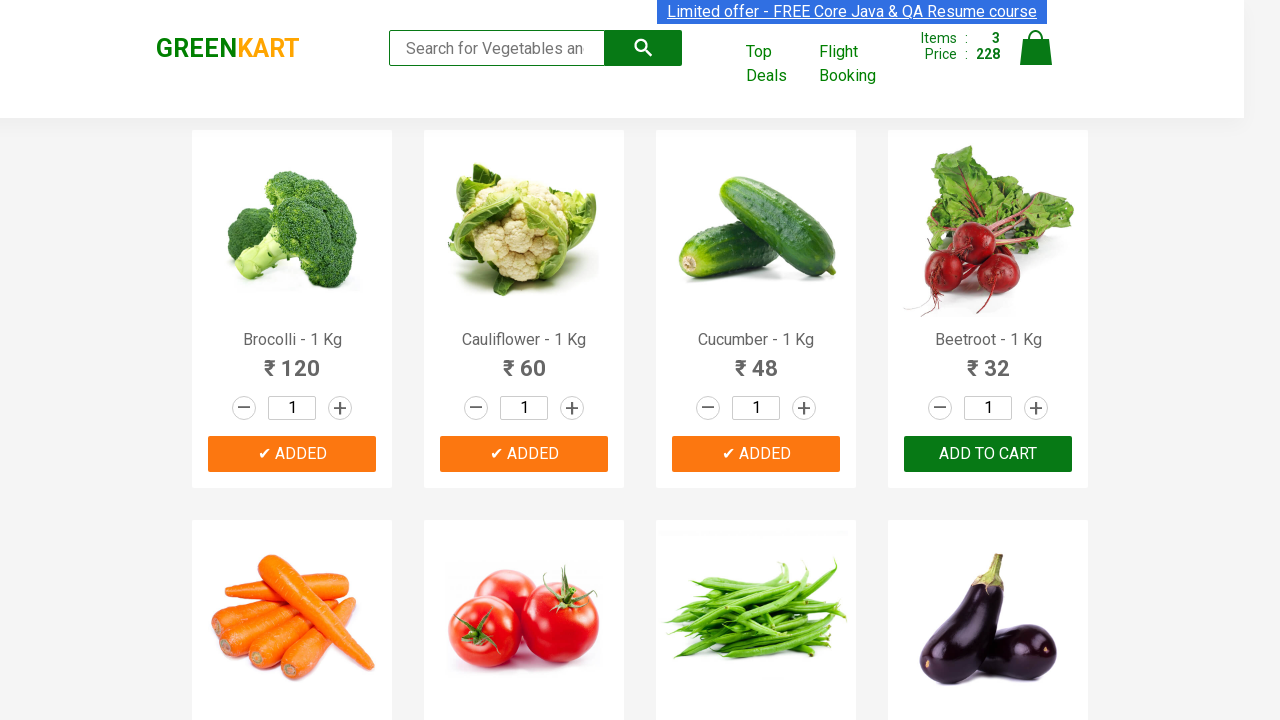

Clicked 'ADD TO CART' button for Beetroot - 1 Kg at (988, 454) on xpath=//div[@class="product" and .//h4[text()="Beetroot - 1 Kg"]]//button[text()
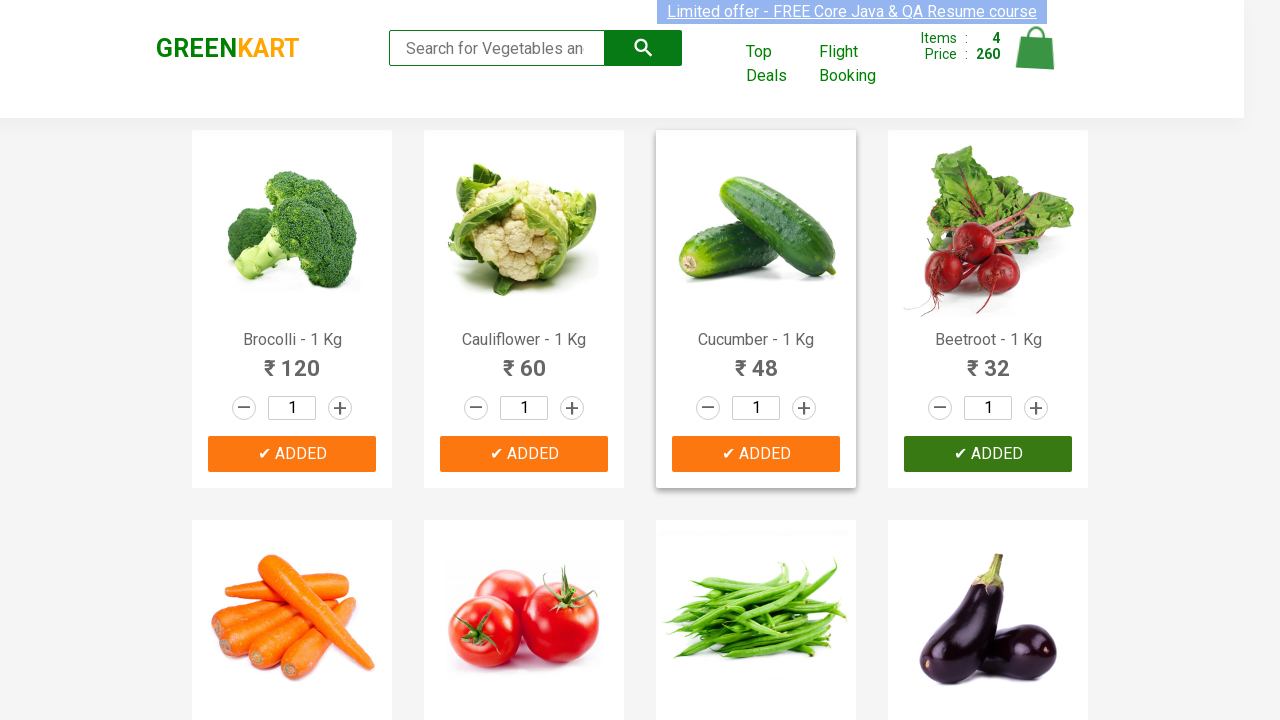

Cashews product 'ADD TO CART' button is visible
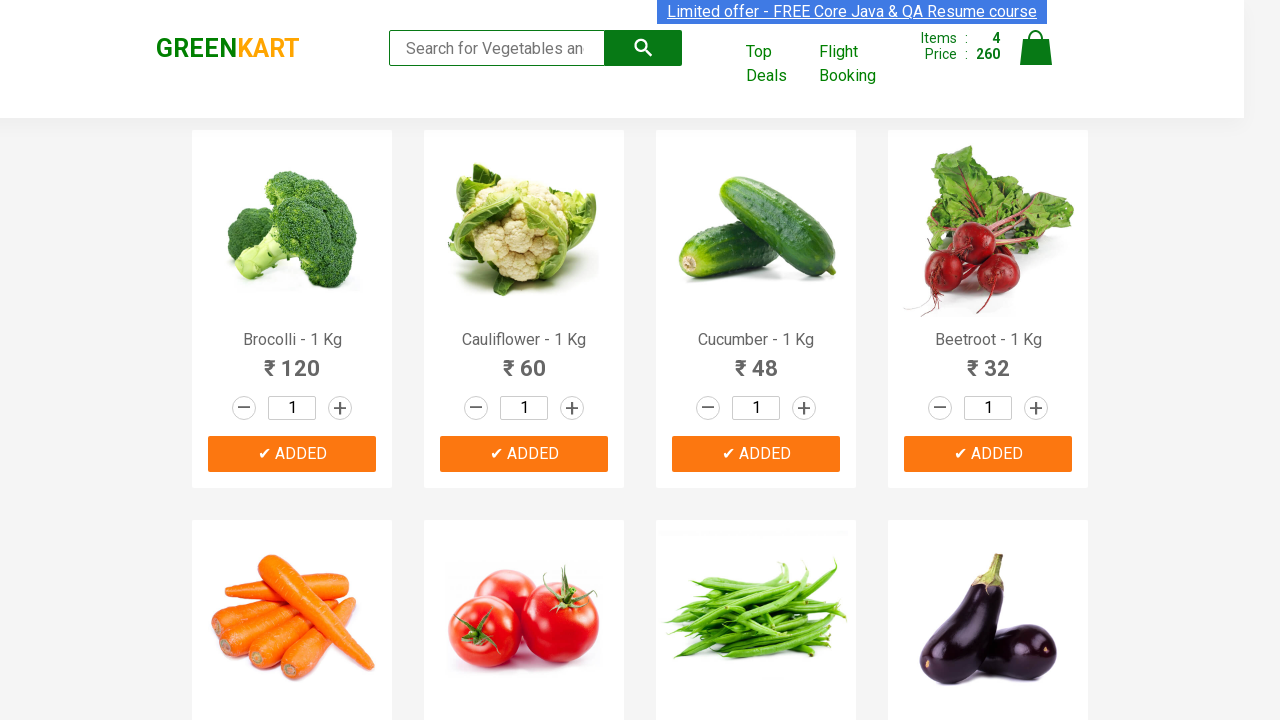

Clicked 'ADD TO CART' button for Cashews - 1 Kg at (292, 569) on xpath=//div[@class="product" and .//h4[text()="Cashews - 1 Kg"]]//button[text()=
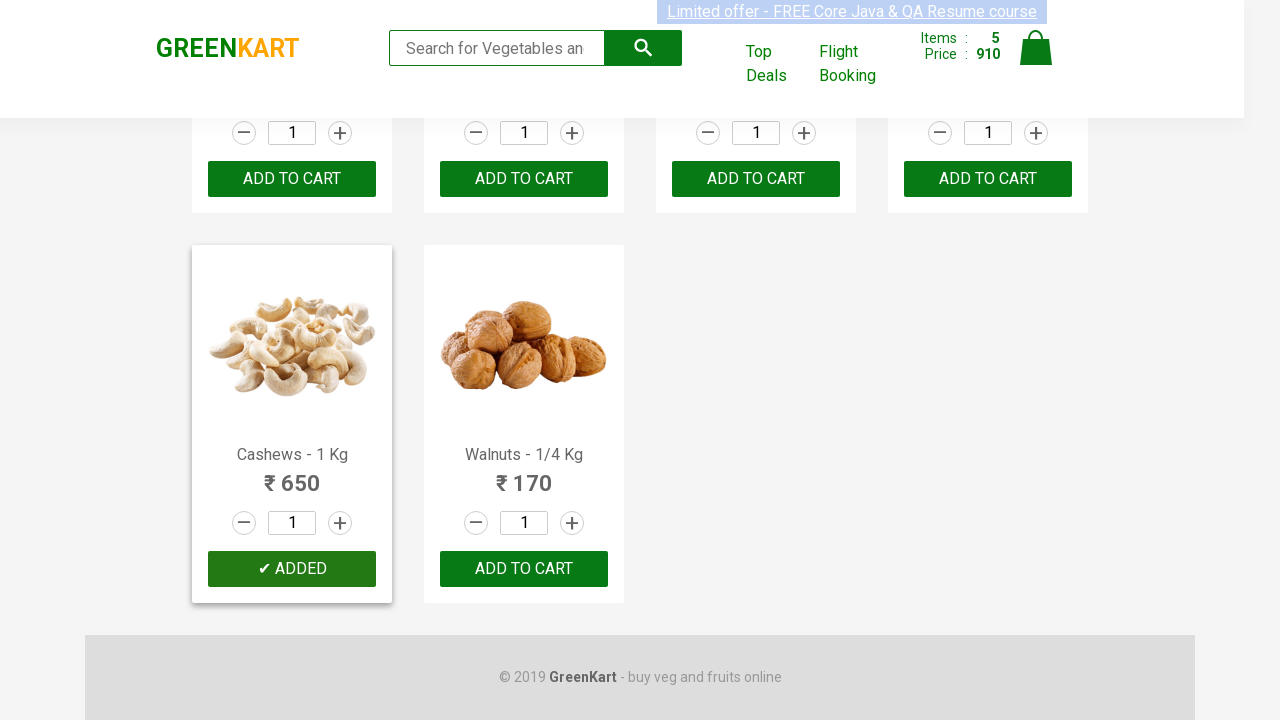

Clicked cart icon to open shopping cart at (1036, 48) on xpath=//img[contains(@class," ")]
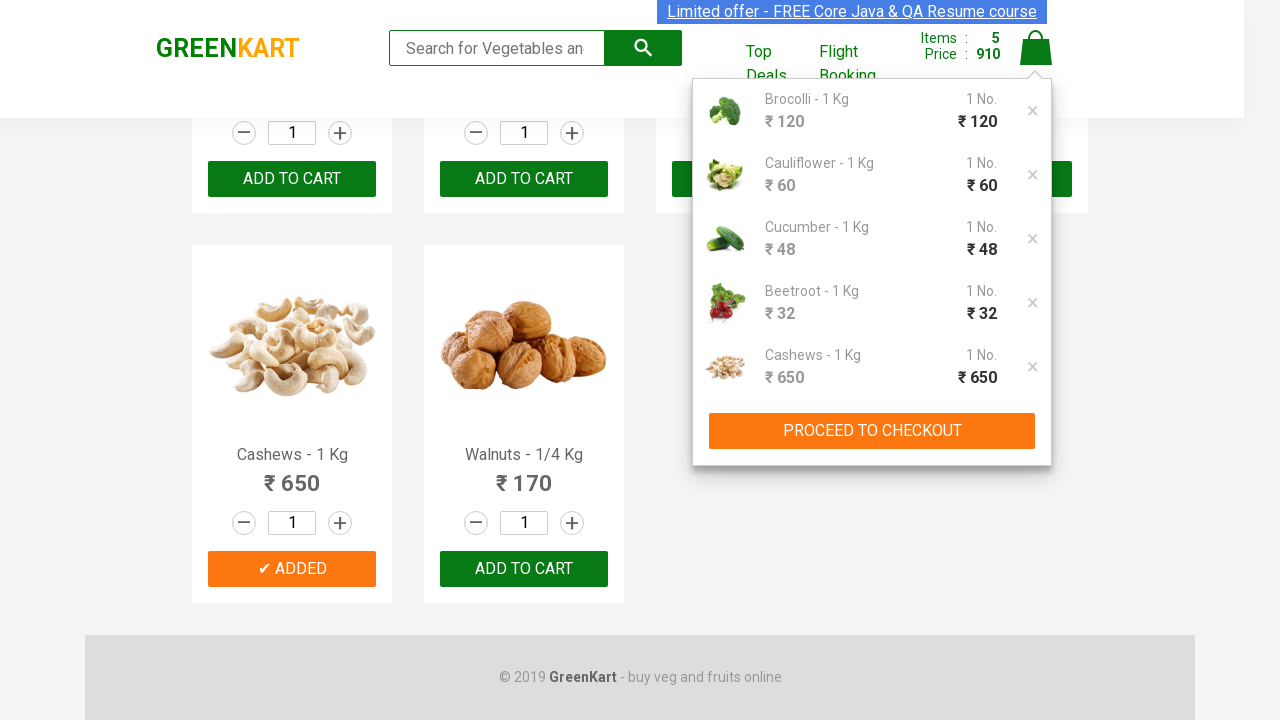

Clicked 'PROCEED TO CHECKOUT' button at (872, 431) on xpath=//button[@type="button"][contains(.,"PROCEED TO CHECKOUT")]
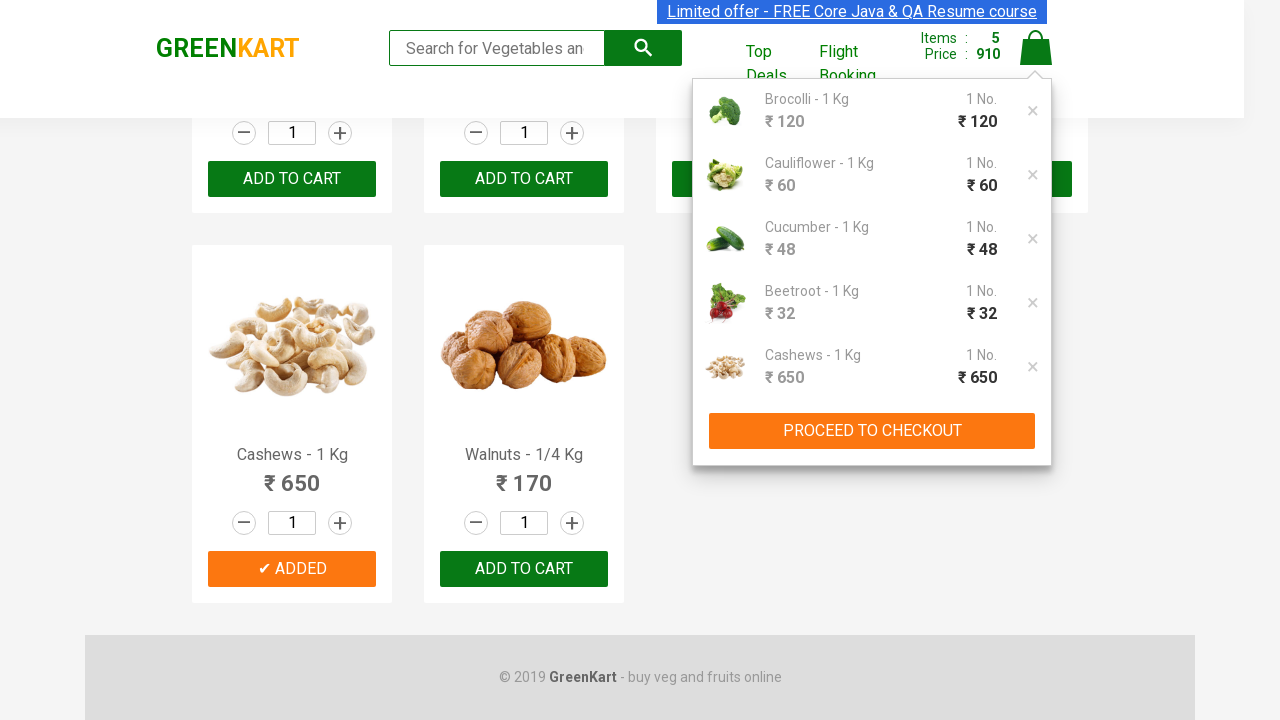

'Place Order' button is visible on checkout page
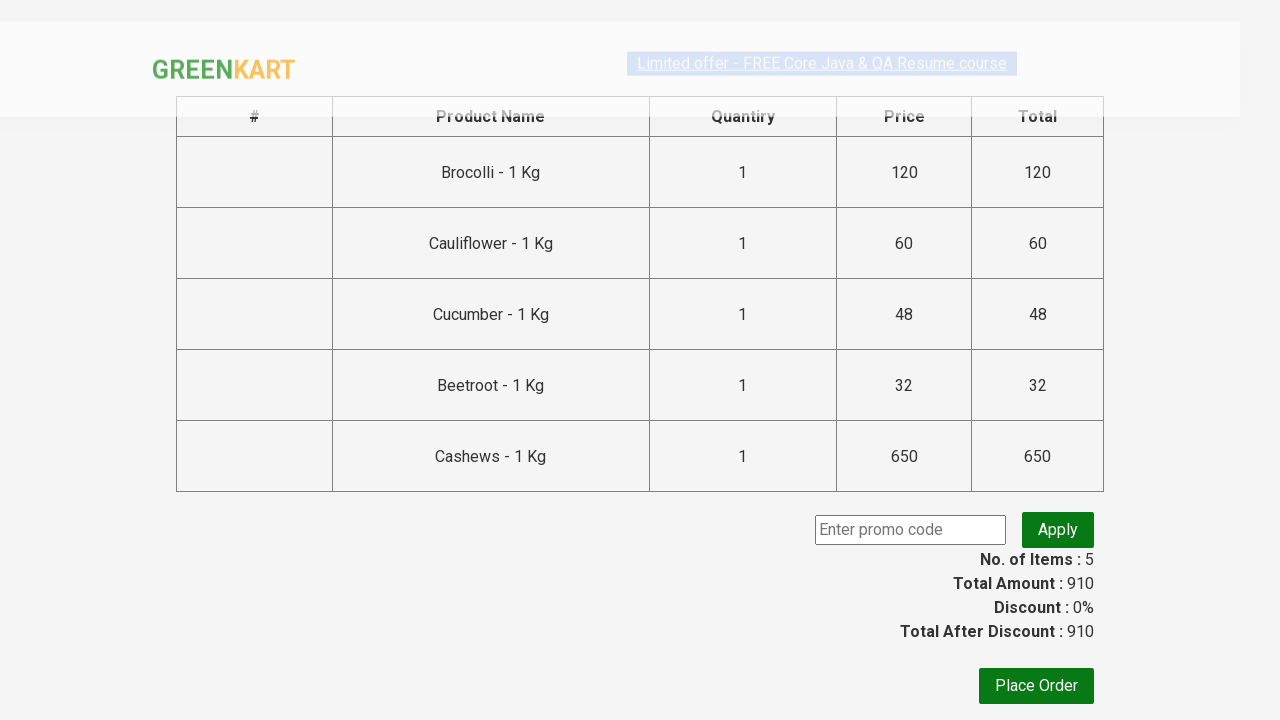

Clicked 'Place Order' button at (1036, 686) on xpath=//button[contains(.,"Place Order")]
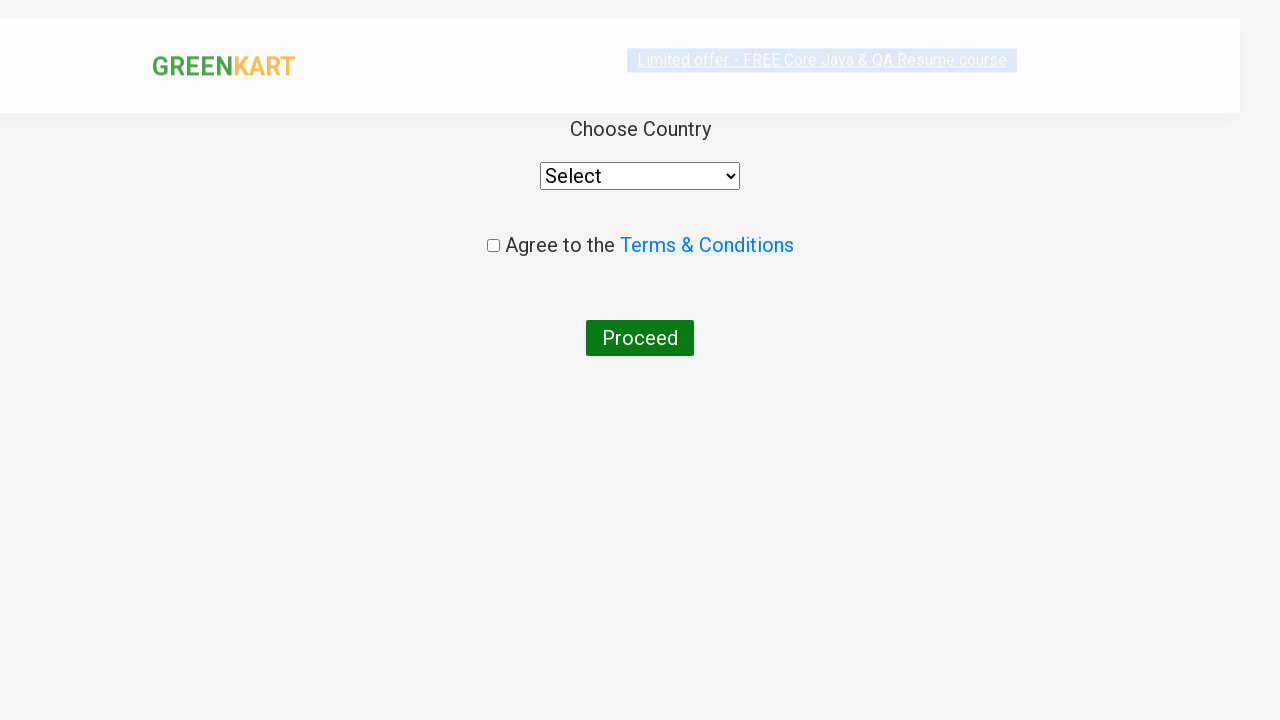

Selected 'Brazil' from country dropdown on select
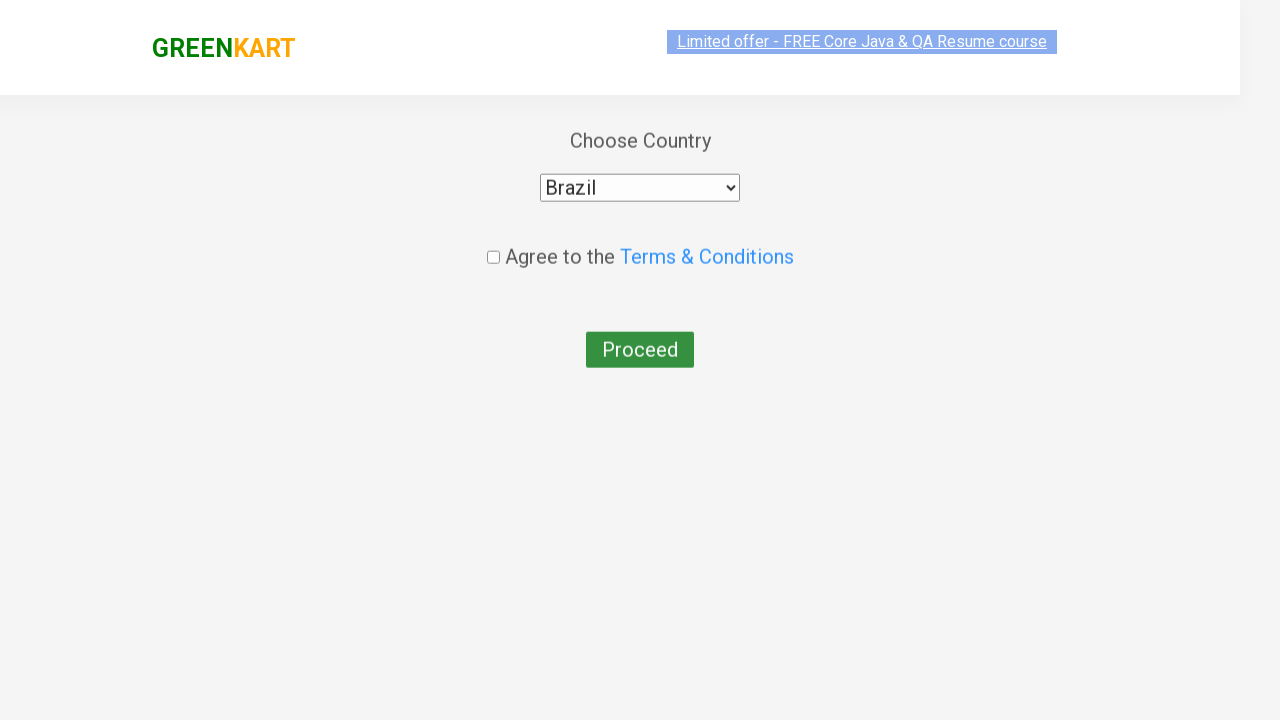

Checked the terms and conditions checkbox at (493, 246) on xpath=//input[contains(@type,'checkbox')]
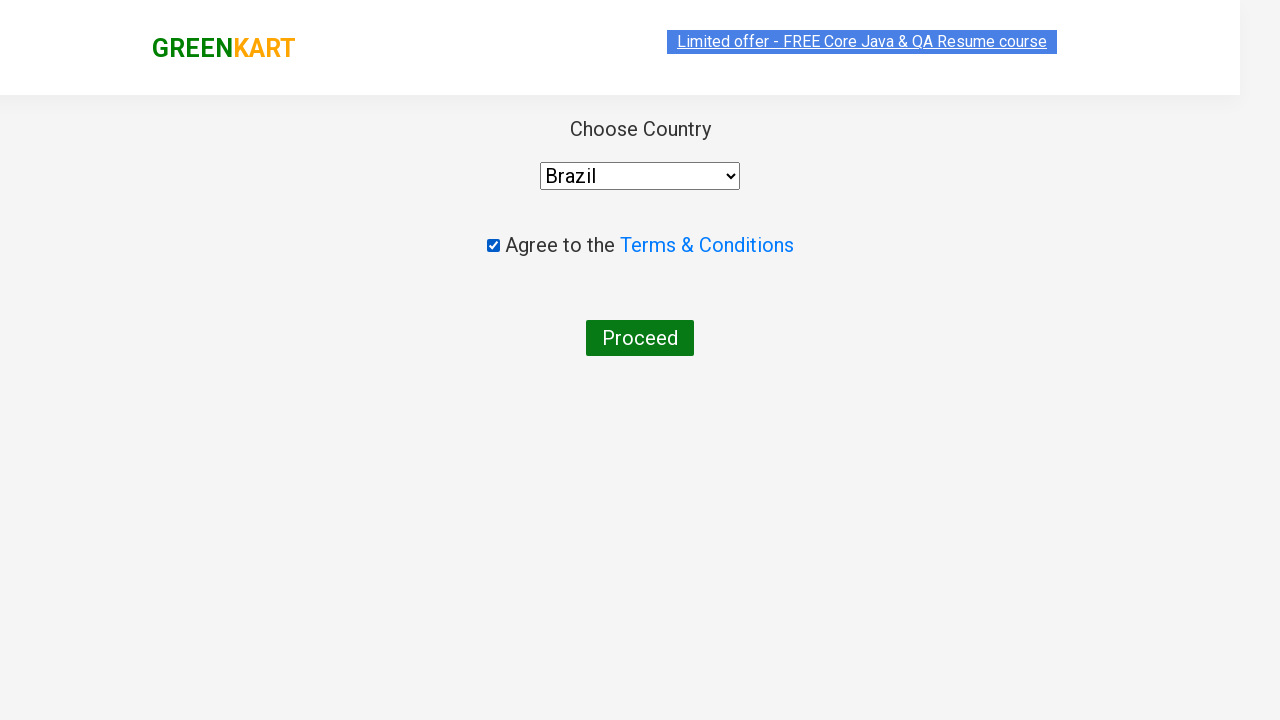

Clicked 'Proceed' button to complete order at (640, 338) on xpath=//button[contains(.,'Proceed')]
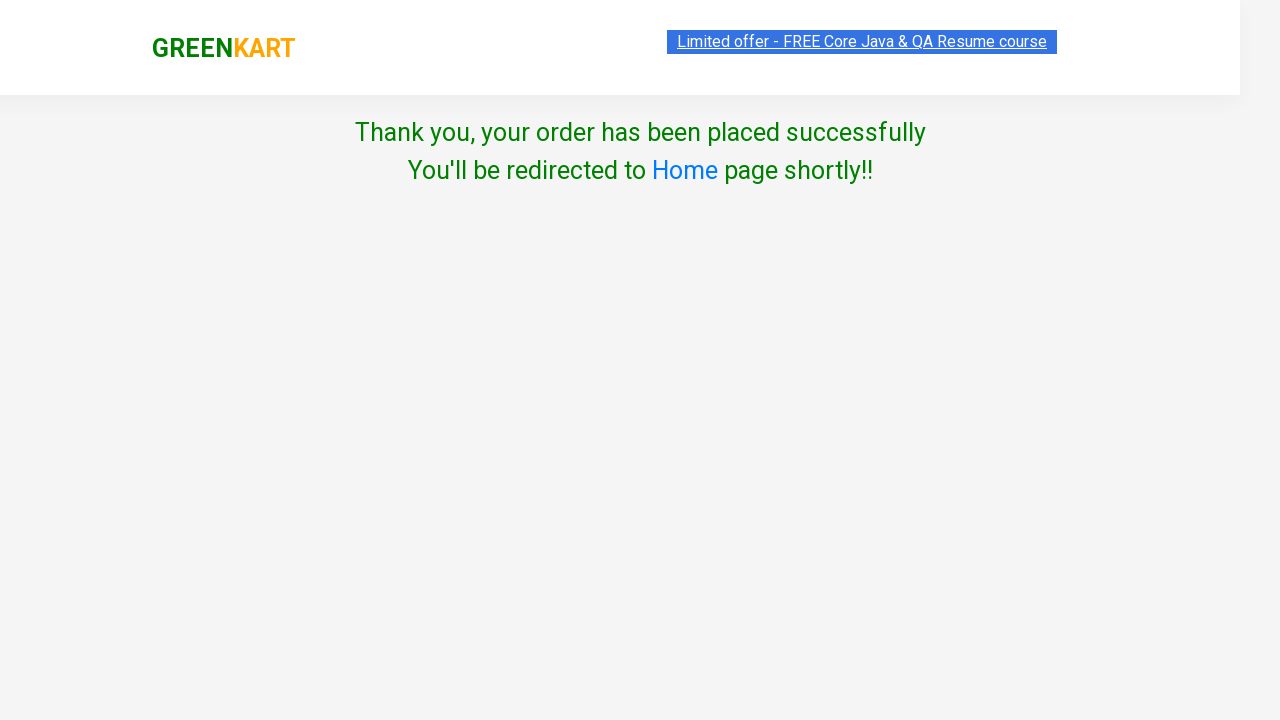

Order completed successfully - Home link is visible
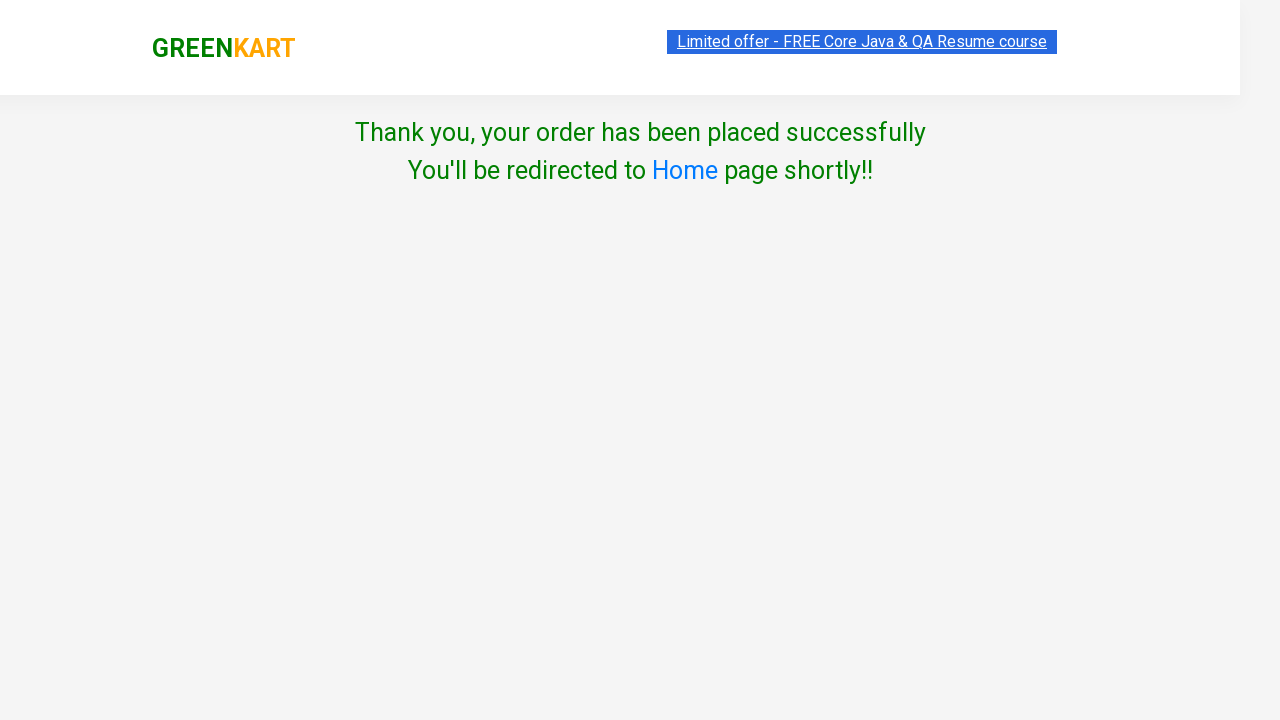

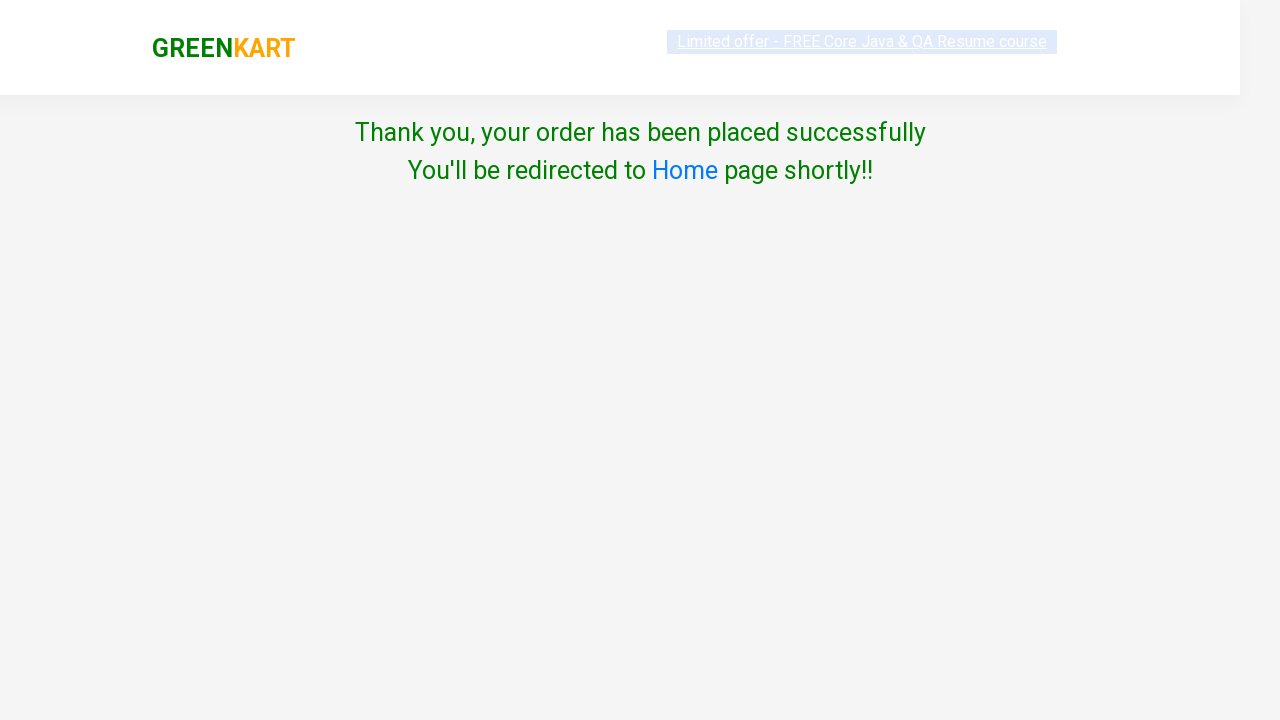